Tests that the authentication modal can be opened via the sign-in button and closed via the close button, returning to the homepage view

Starting URL: https://dev.travelinsider.co

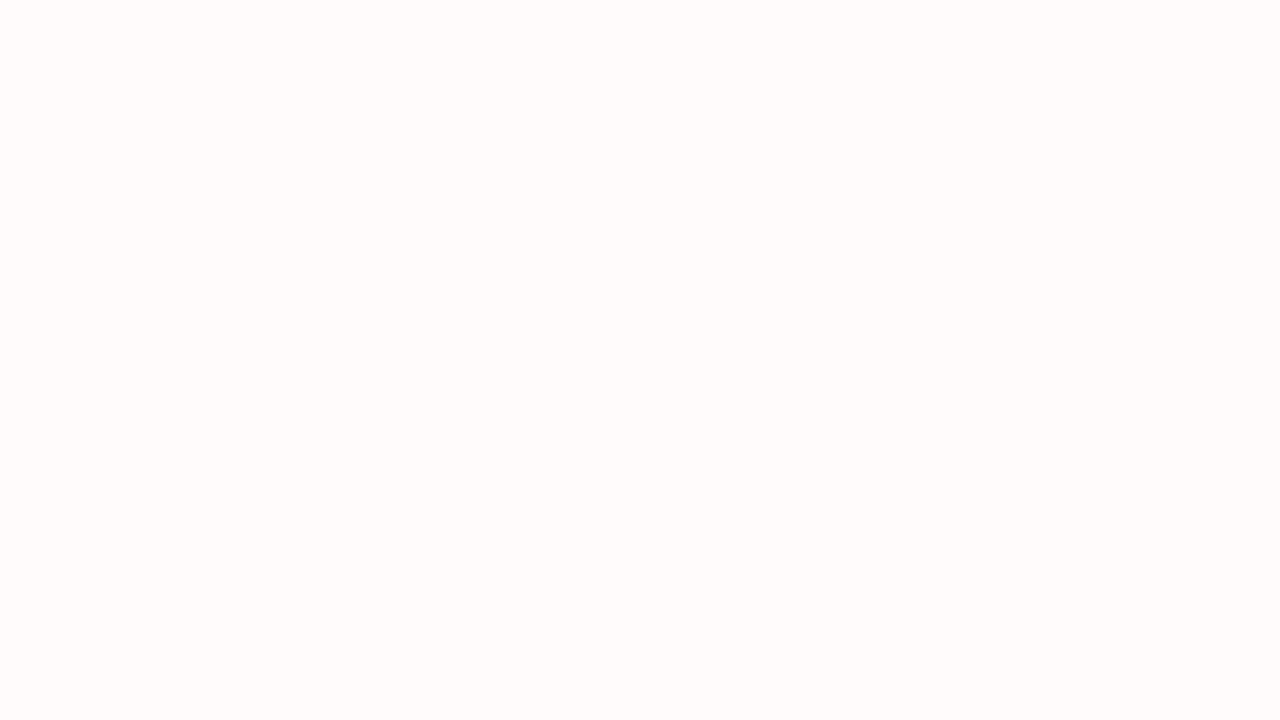

Sign-in button is visible on the homepage
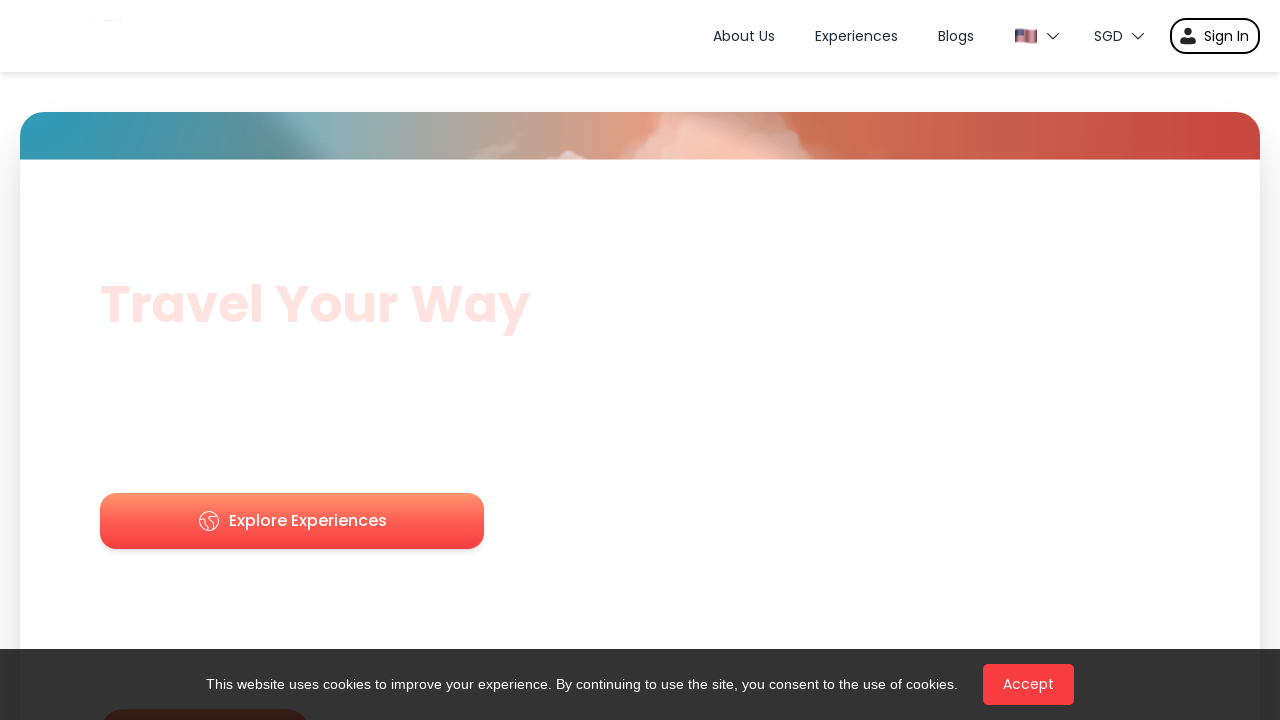

Clicked sign-in button to open authentication modal at (1215, 36) on [data-testid="sign-in-button"]
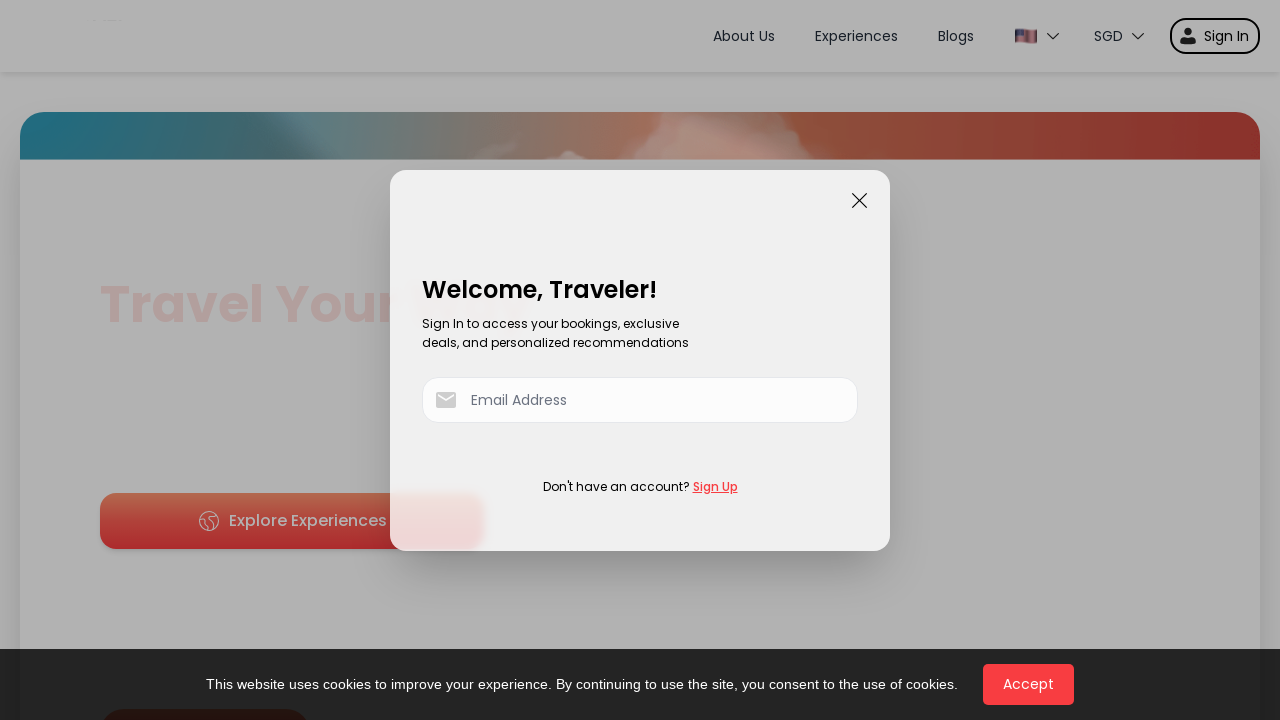

Authentication modal is visible with close button
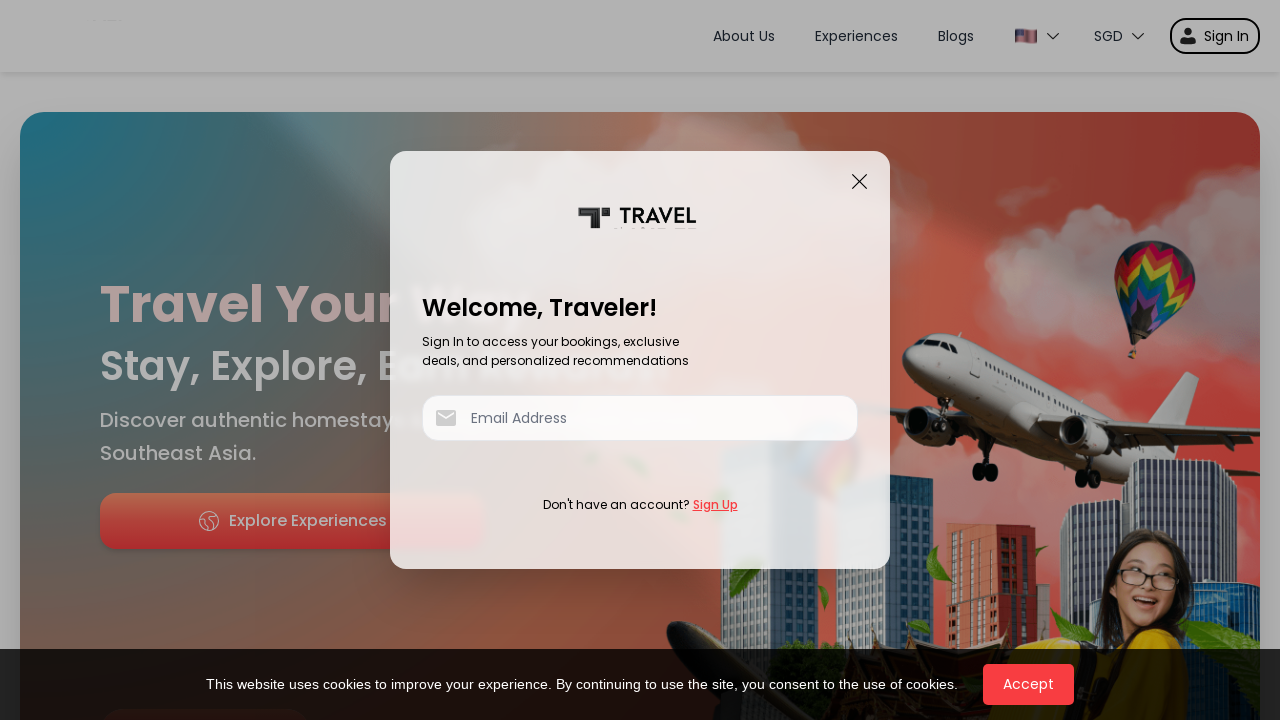

Clicked close button to dismiss authentication modal at (860, 182) on [data-testid="close-auth-modal"]
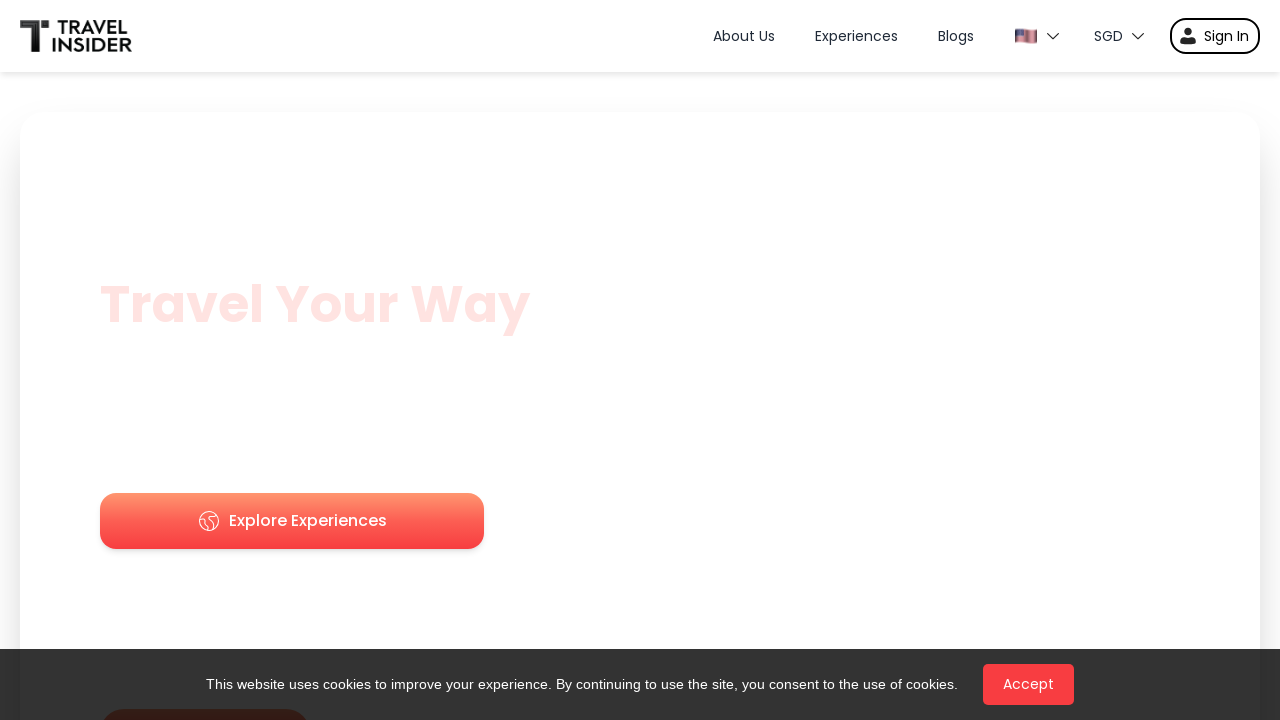

Returned to homepage view after closing authentication modal
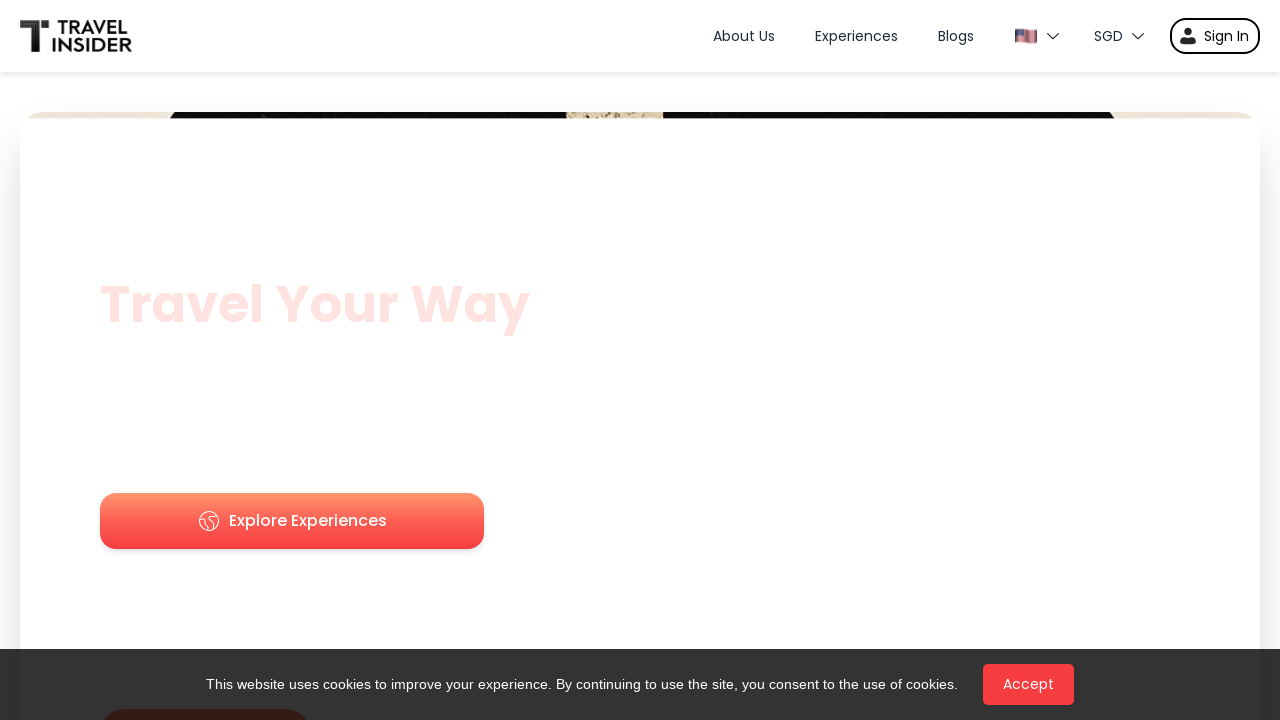

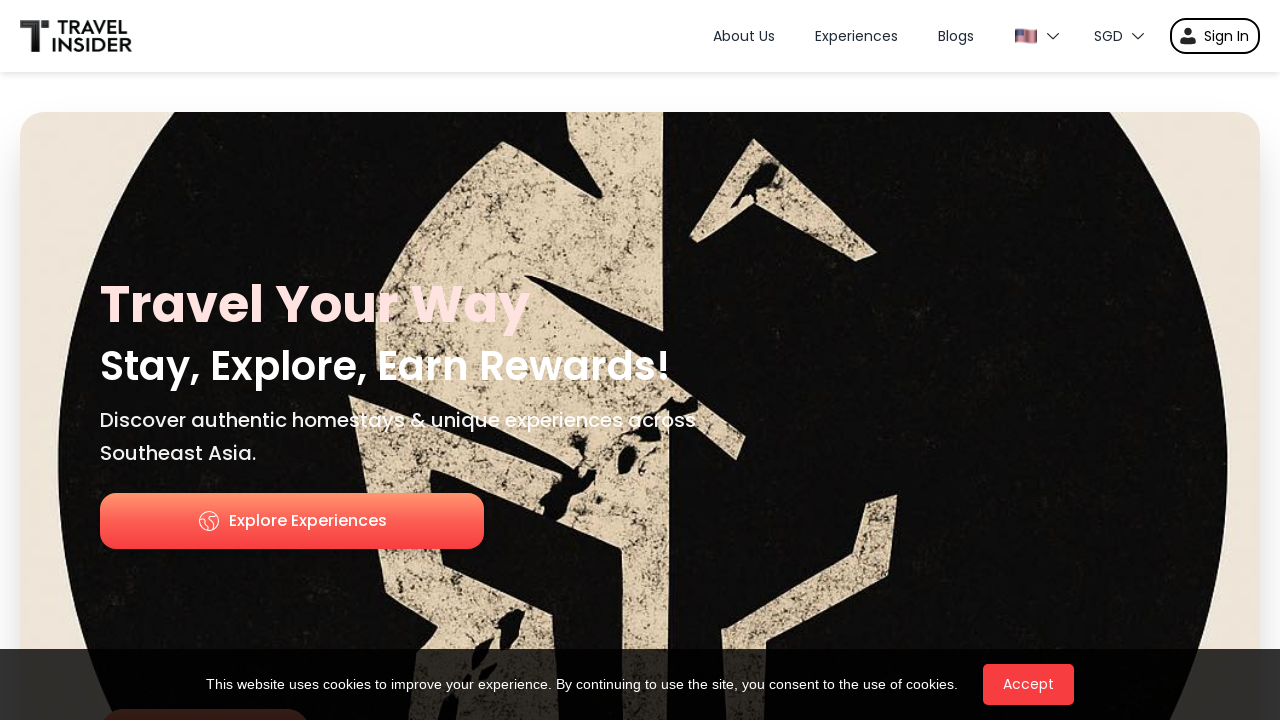